Tests checkbox functionality by checking if a checkbox is selected and clicking it if not already checked

Starting URL: https://rahulshettyacademy.com/AutomationPractice/

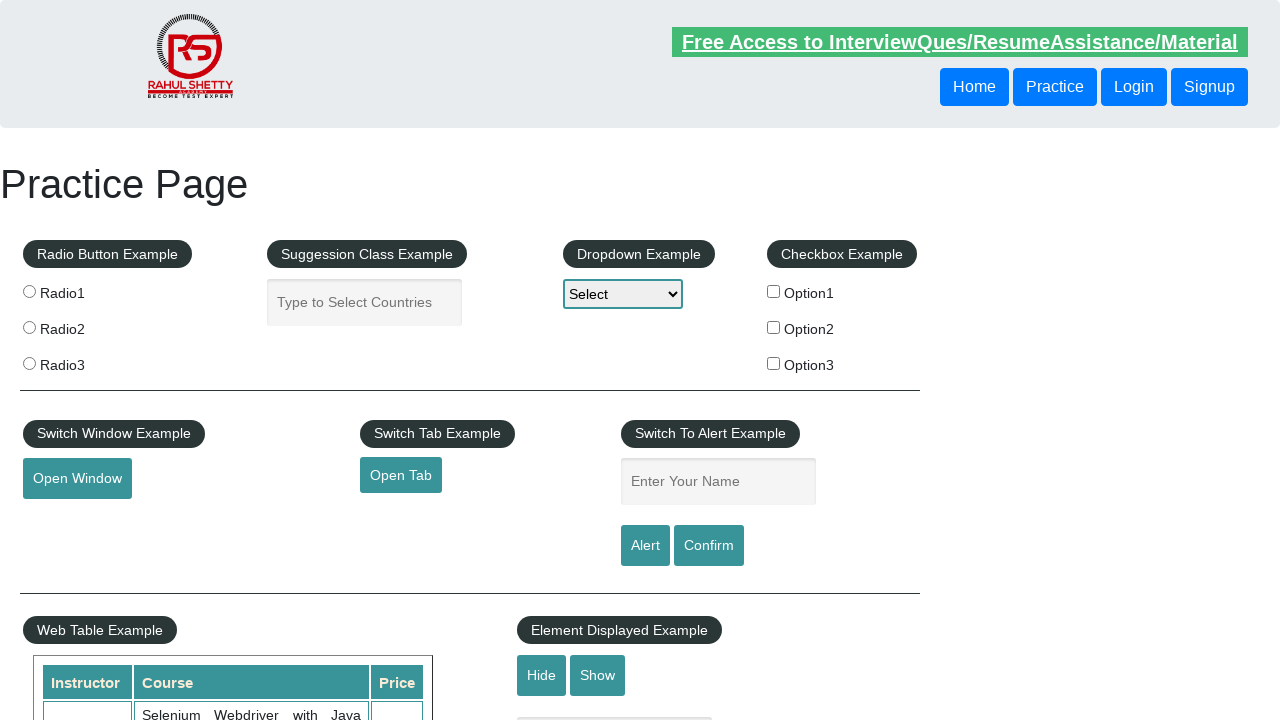

Located checkbox element with id 'checkBoxOption1'
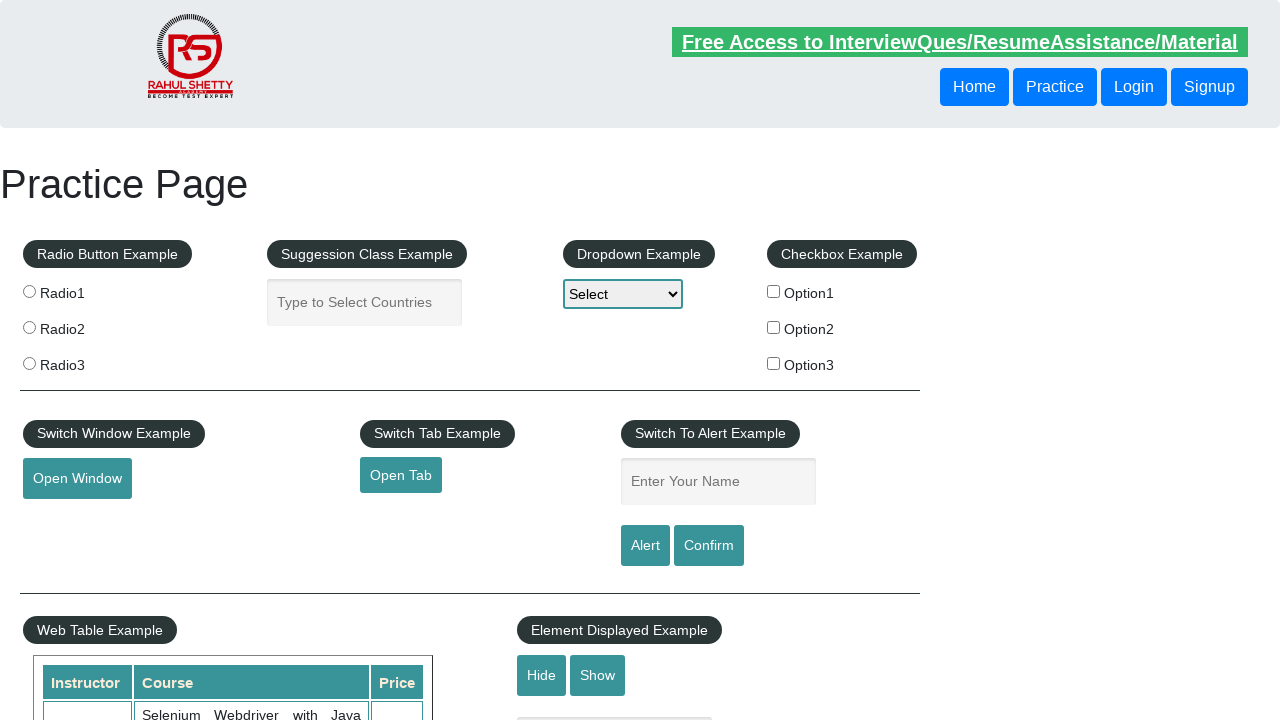

Checkbox is not checked, proceeding to click it
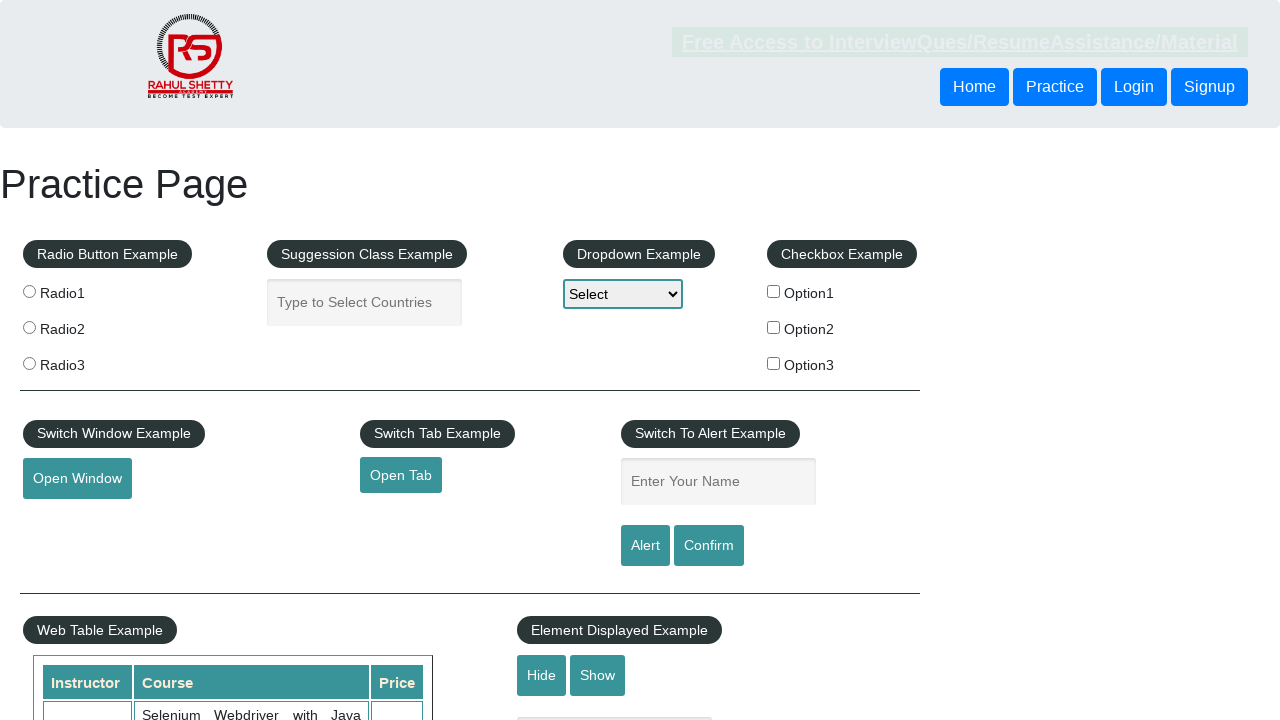

Clicked checkbox to select it at (774, 291) on #checkBoxOption1
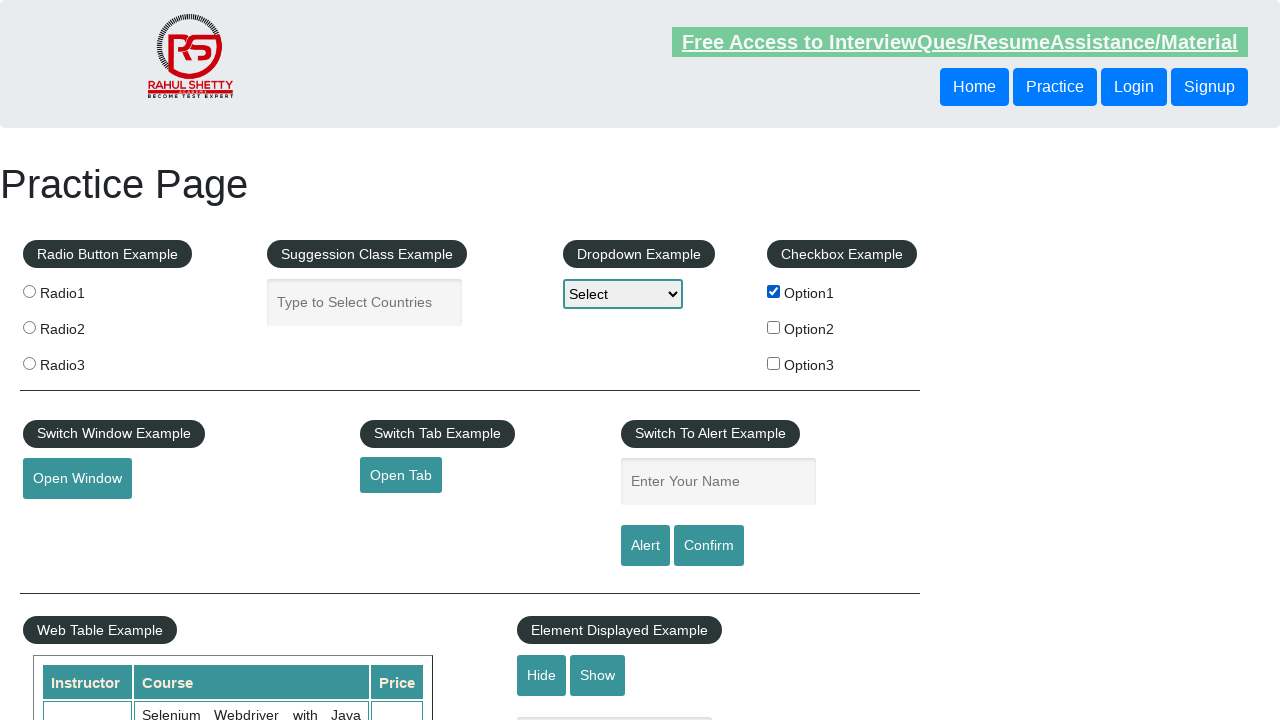

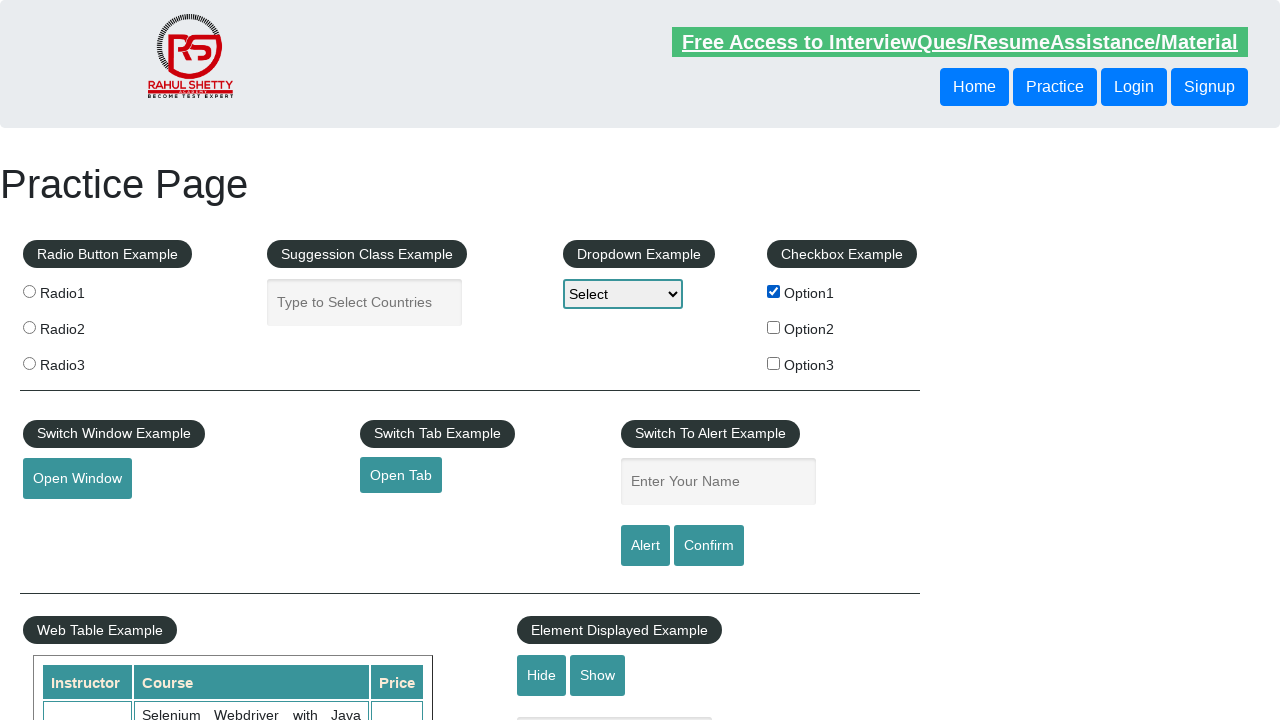